Tests scrolling functionality on a practice automation page by scrolling the window down and then scrolling within a table element with a fixed header.

Starting URL: https://rahulshettyacademy.com/AutomationPractice/

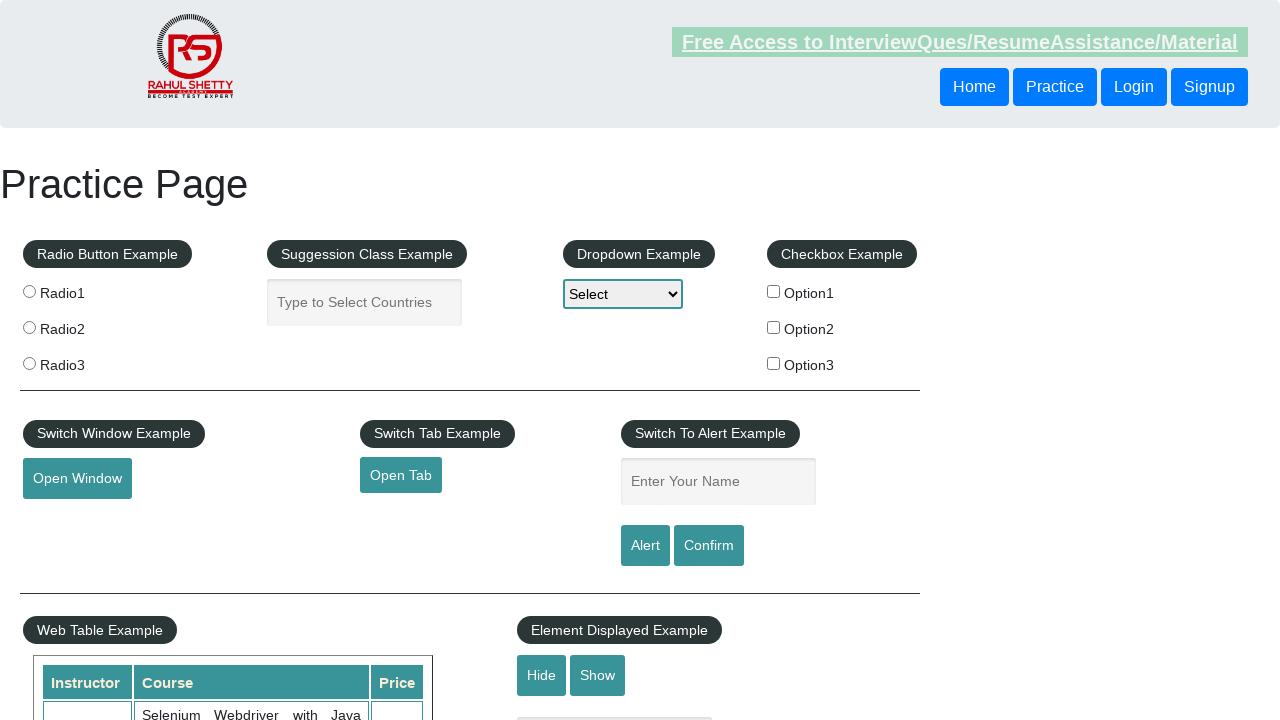

Scrolled window down by 500 pixels
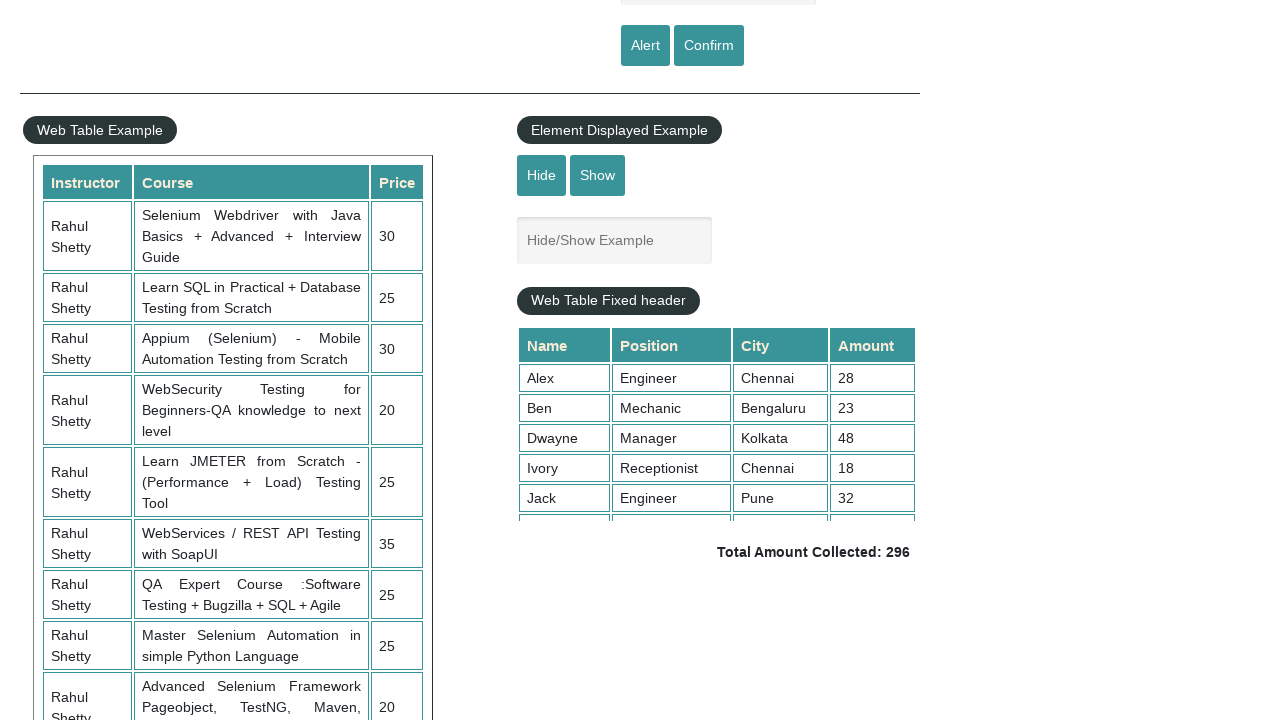

Waited 1 second for window scroll to complete
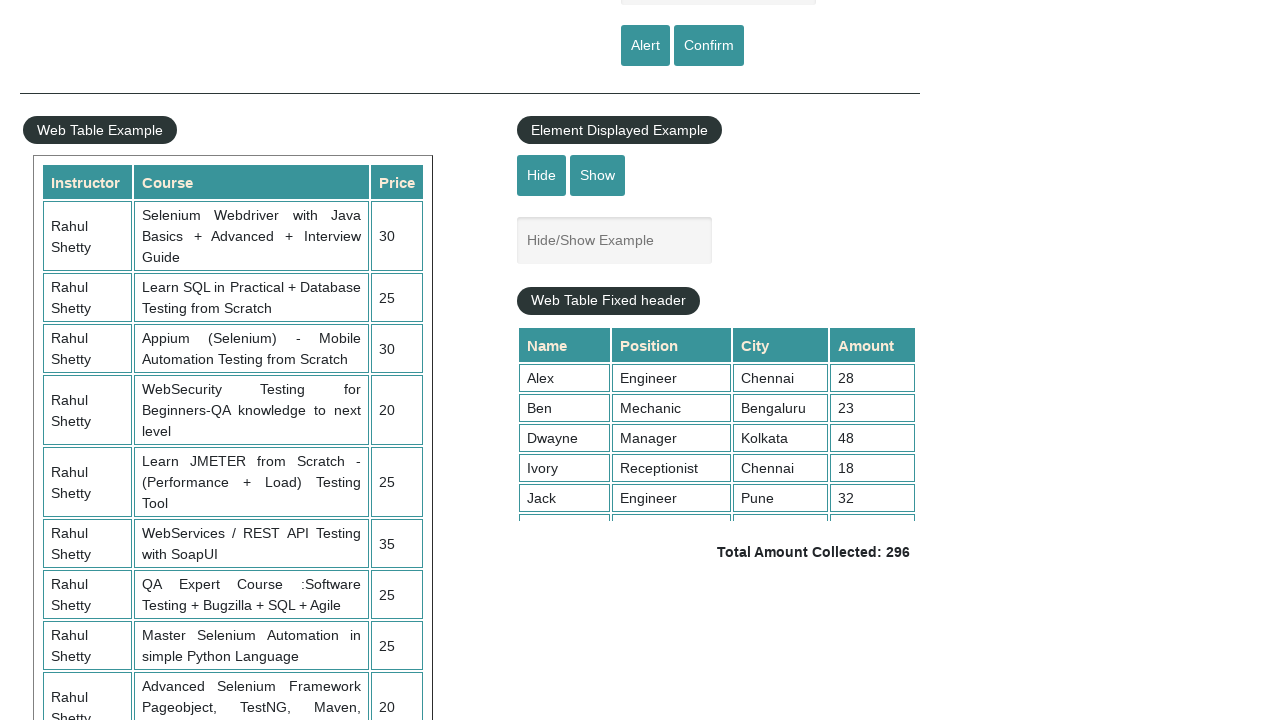

Scrolled table with fixed header down by 500 pixels
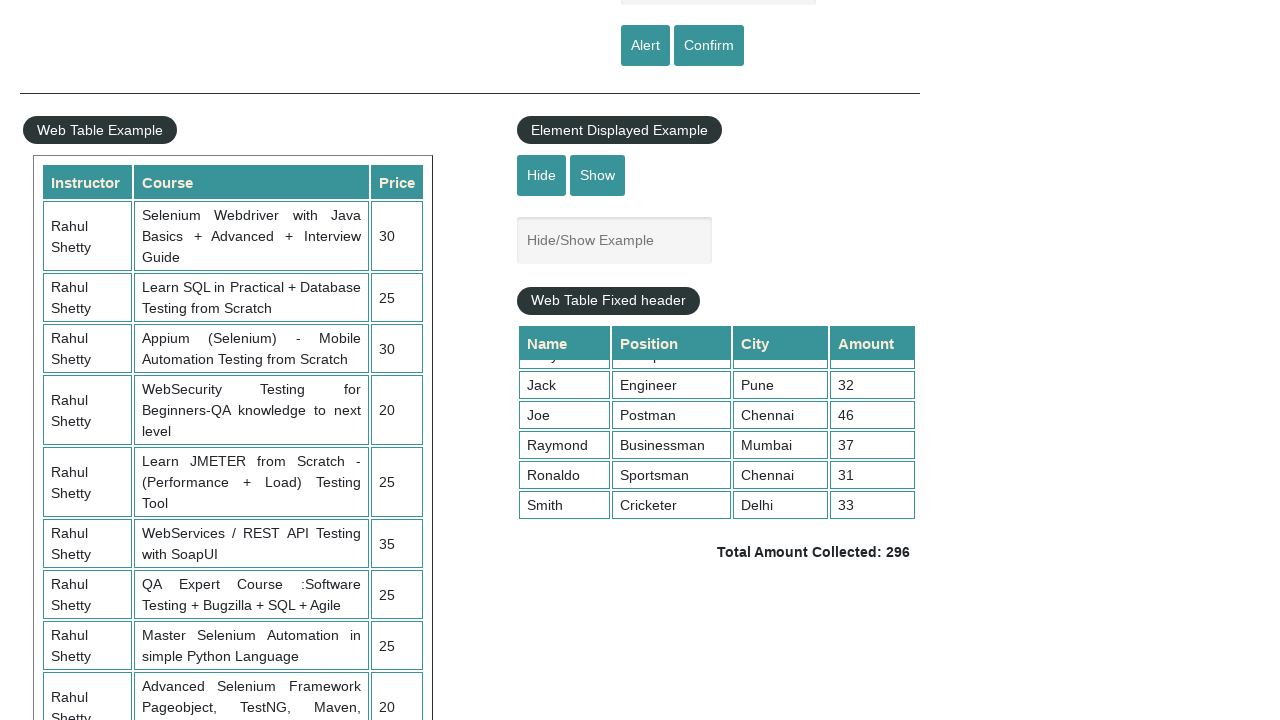

Waited 1 second for table scroll to complete
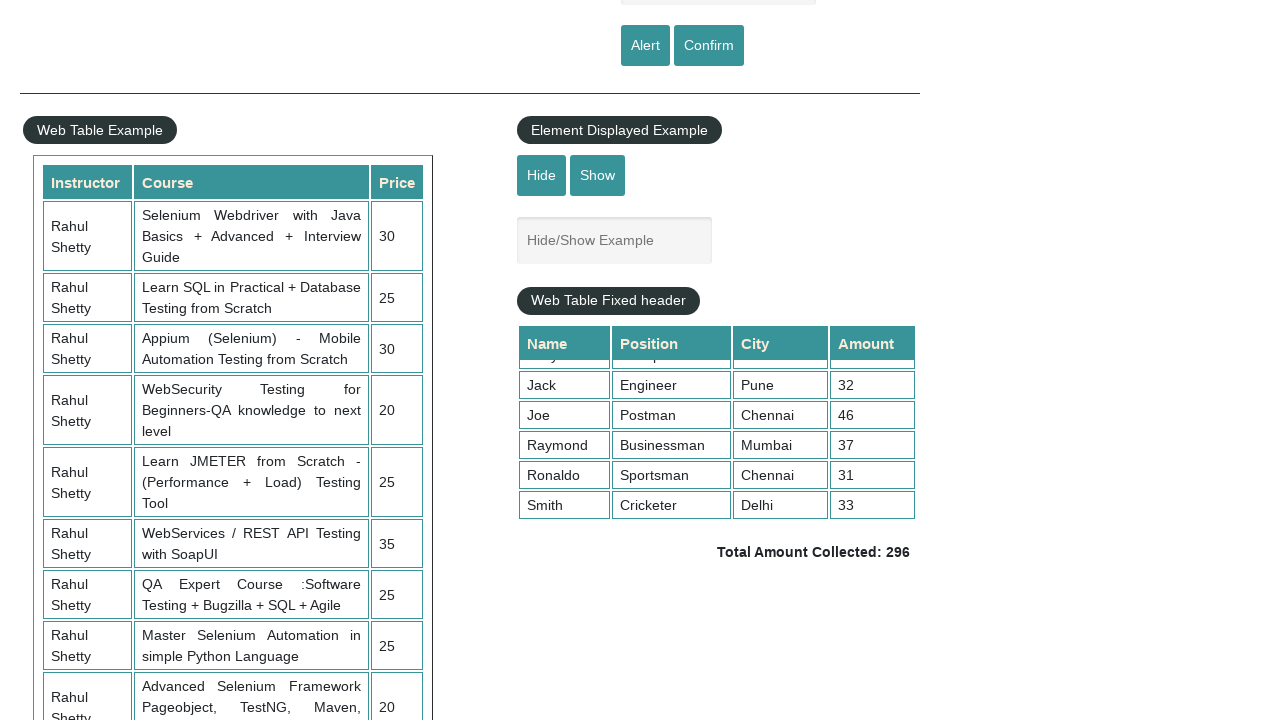

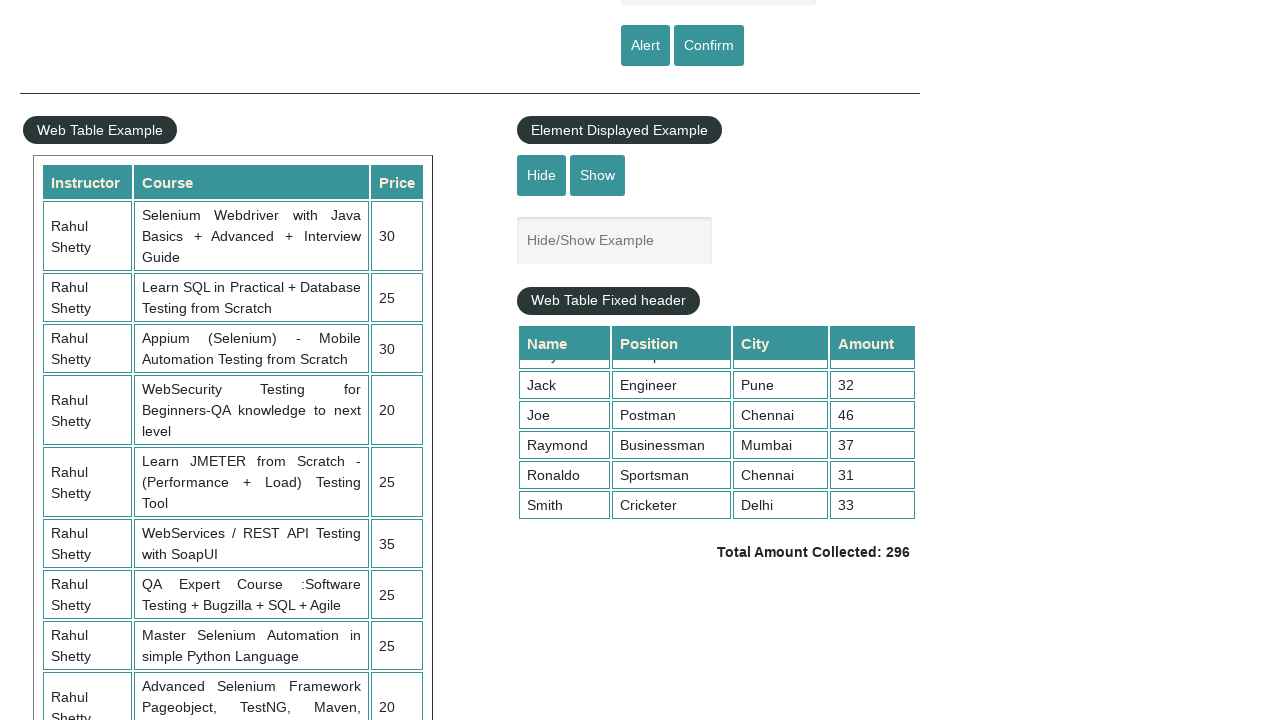